Tests opening a new browser window, navigating to a different page in that window, and verifying that two windows are open.

Starting URL: https://the-internet.herokuapp.com

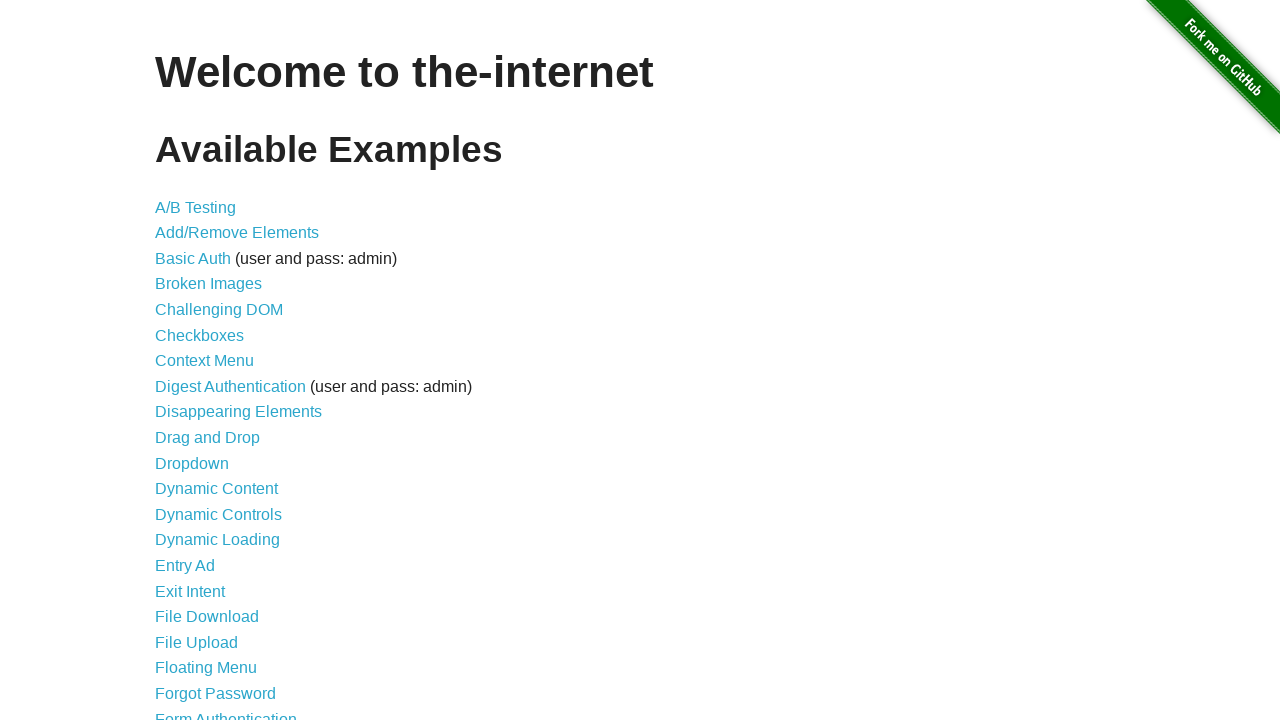

Opened a new browser window
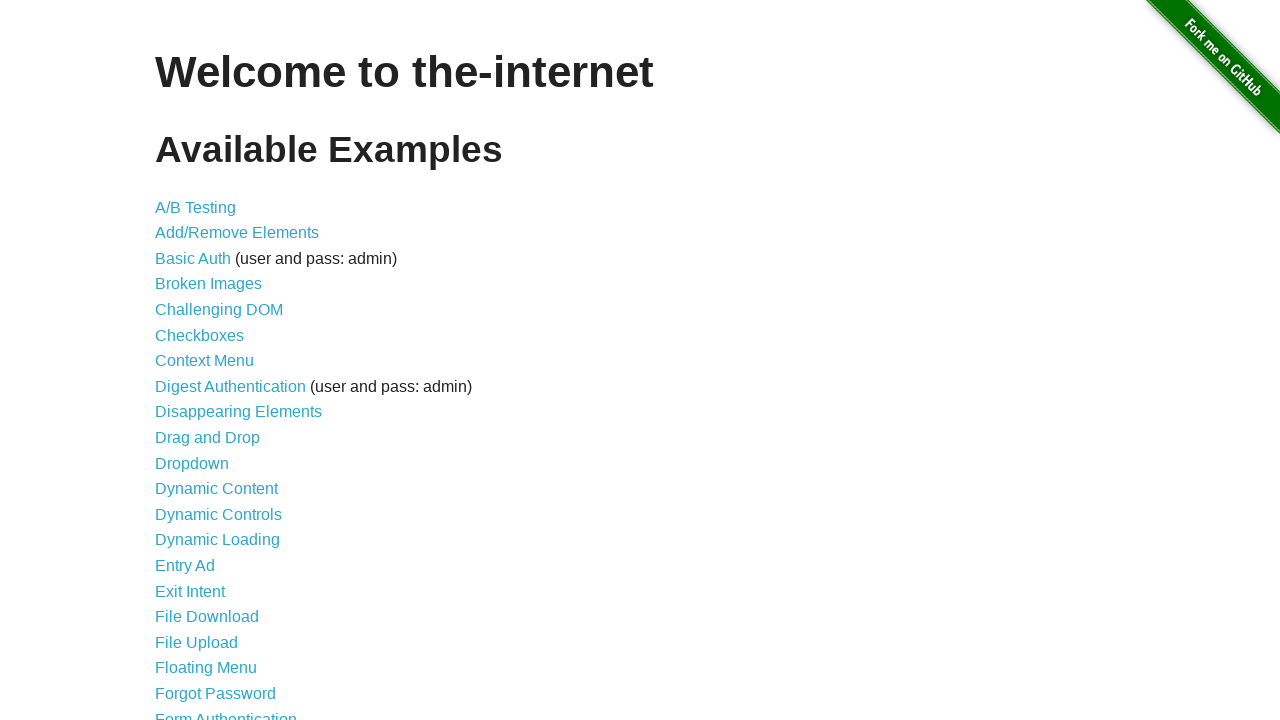

Navigated new window to typos page
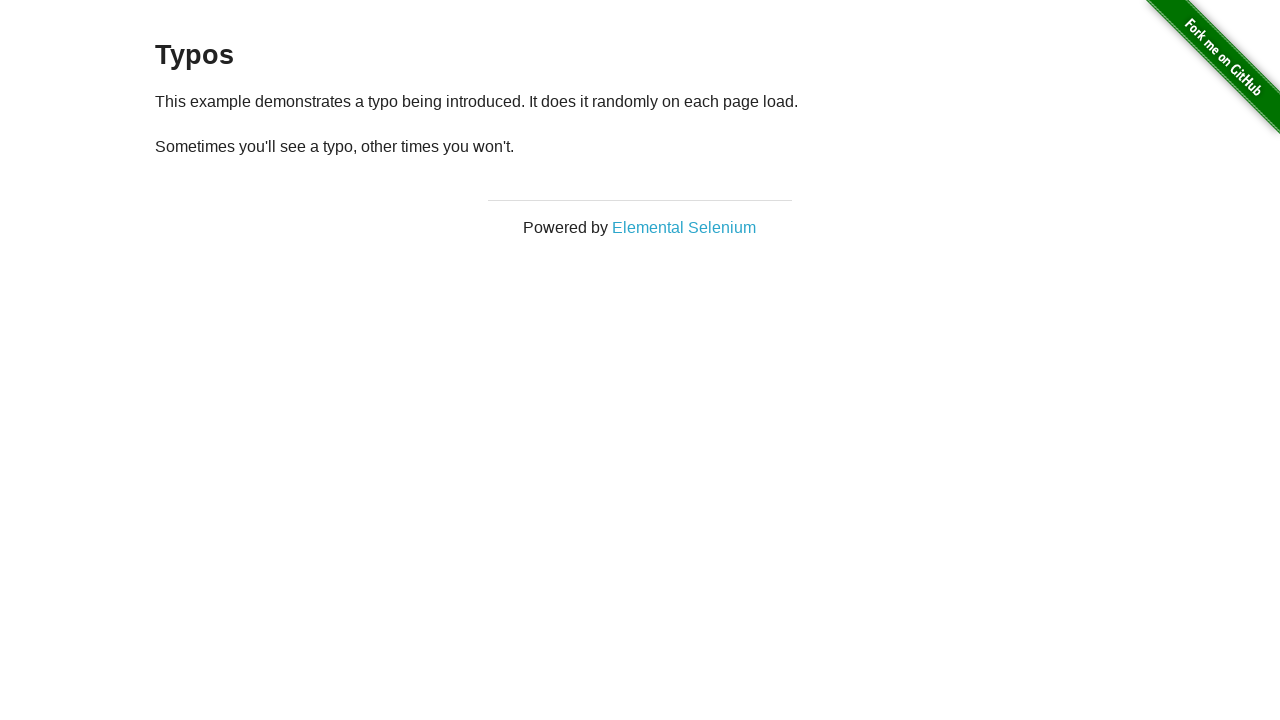

Verified that 2 windows are now open
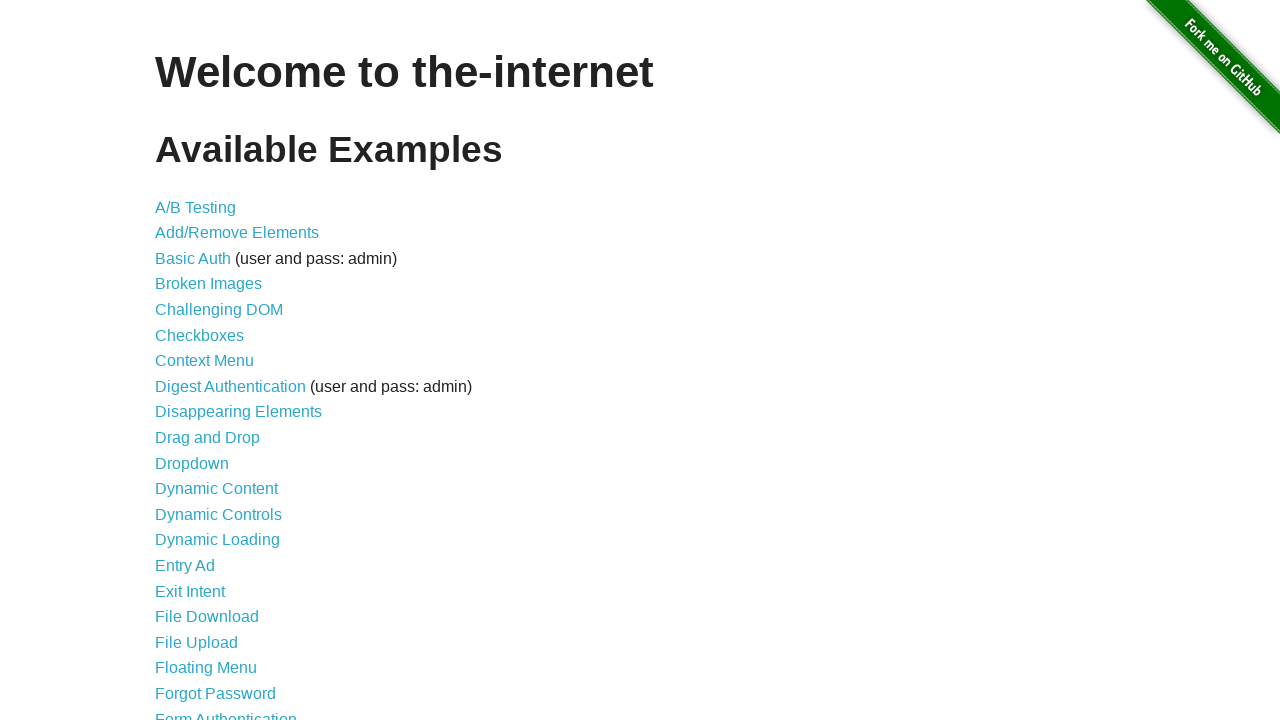

Confirmed content loaded on new window by waiting for h3 element
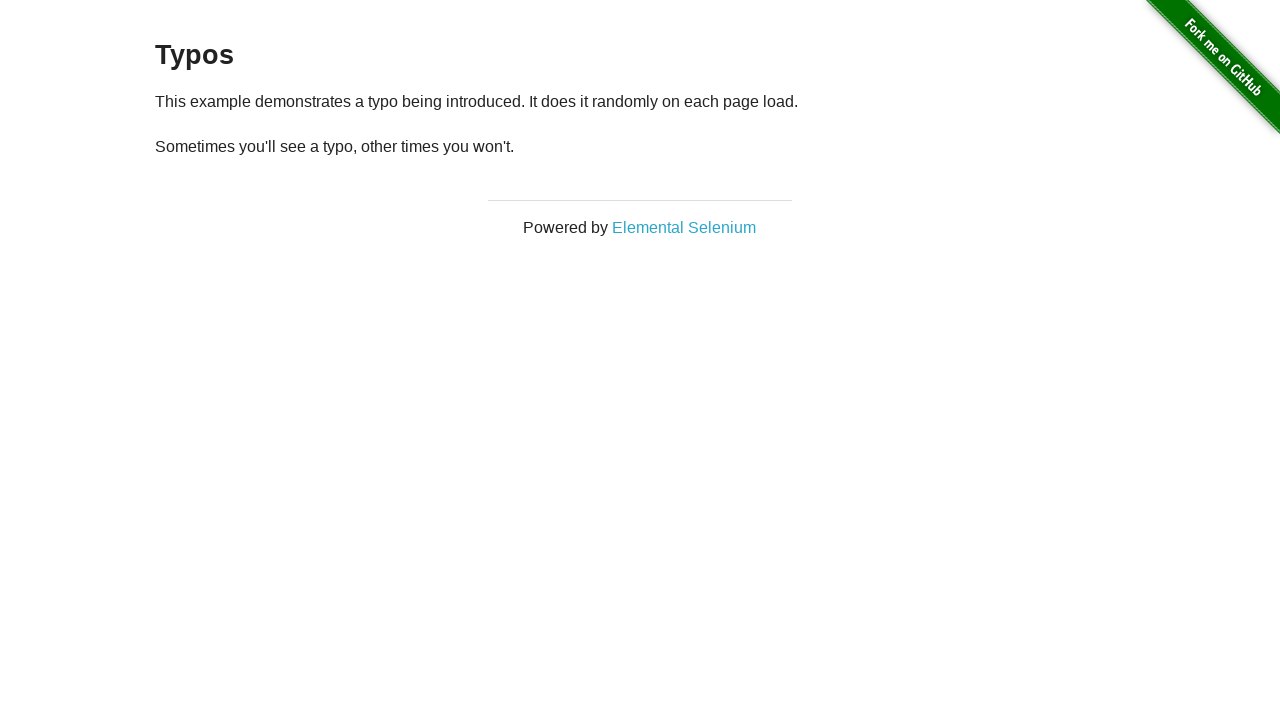

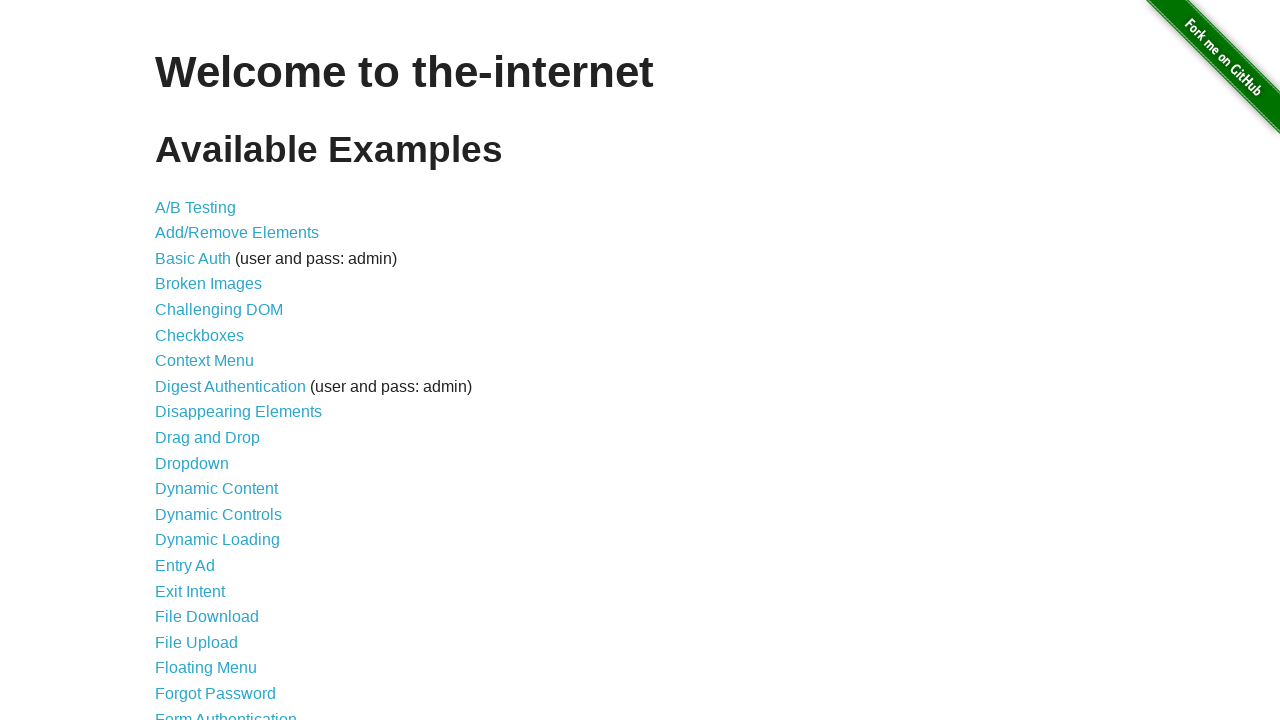